Tests locating elements by class name and tag name on a Vietnamese e-commerce website

Starting URL: https://bepantoan.vn/

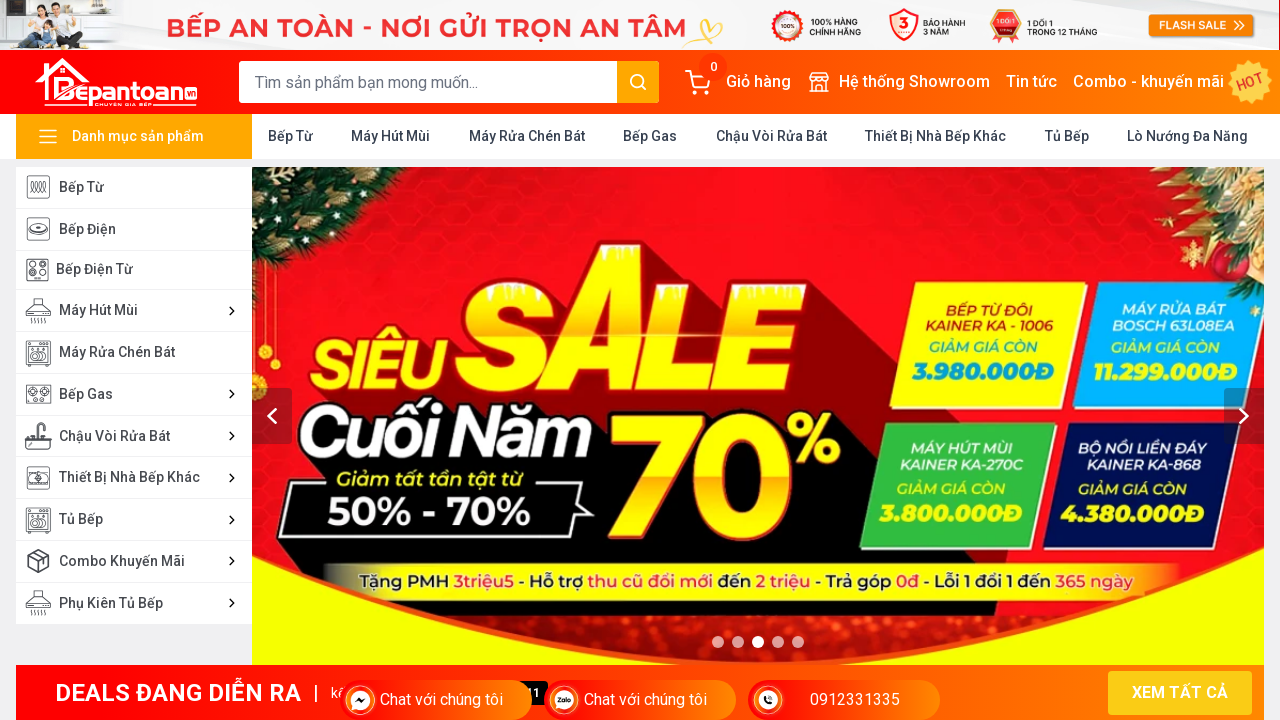

Located first element with class name 'cursor-pointer'
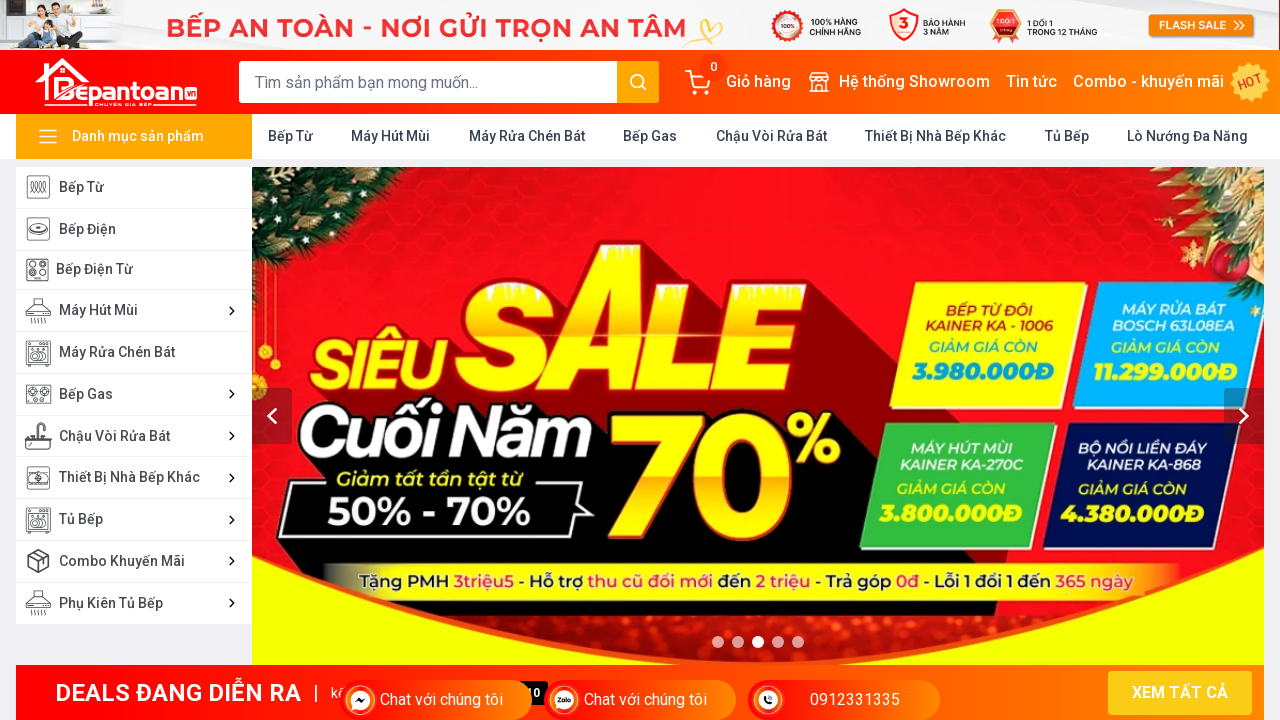

Waited for element with class 'cursor-pointer' to become visible
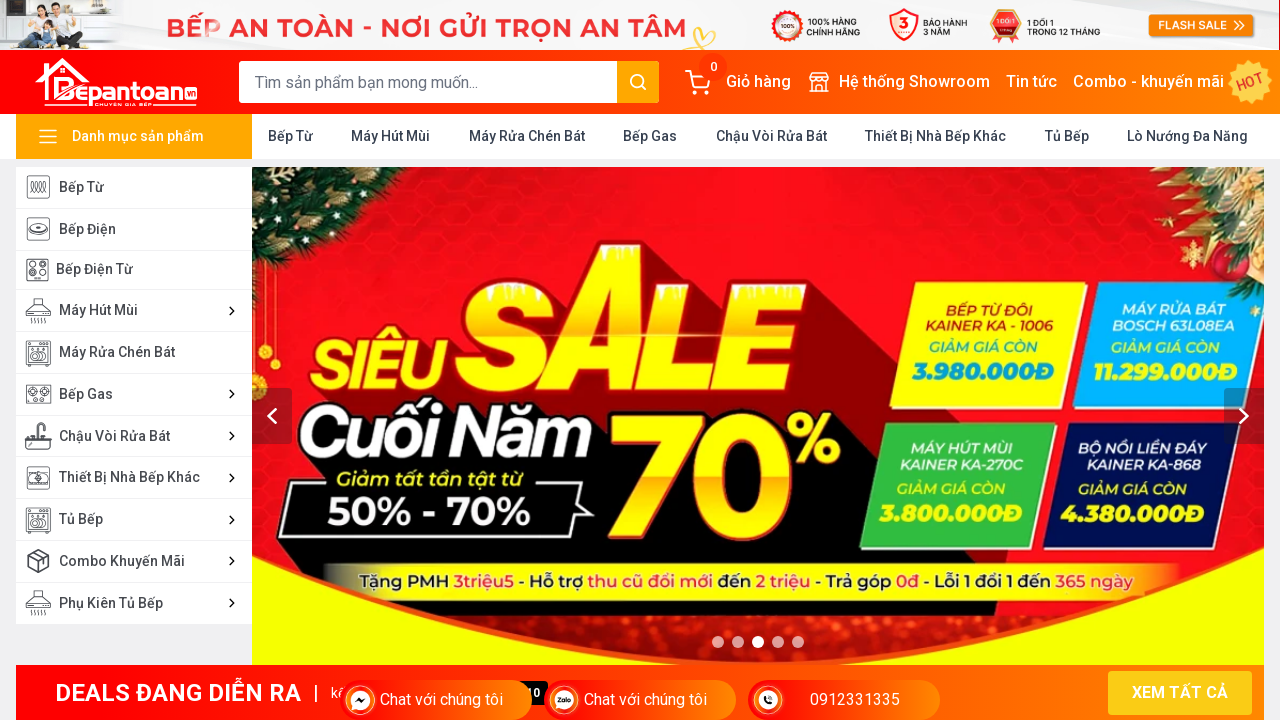

Located first input element by tag name
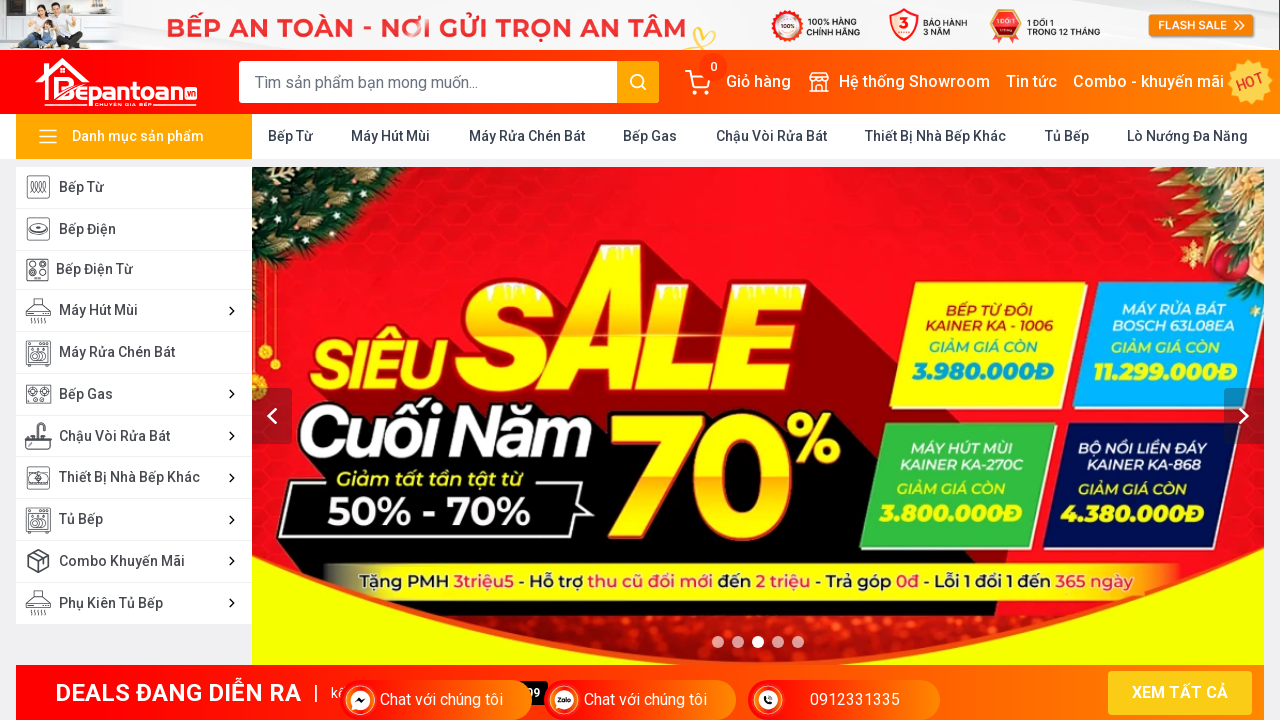

Waited for input element to become visible
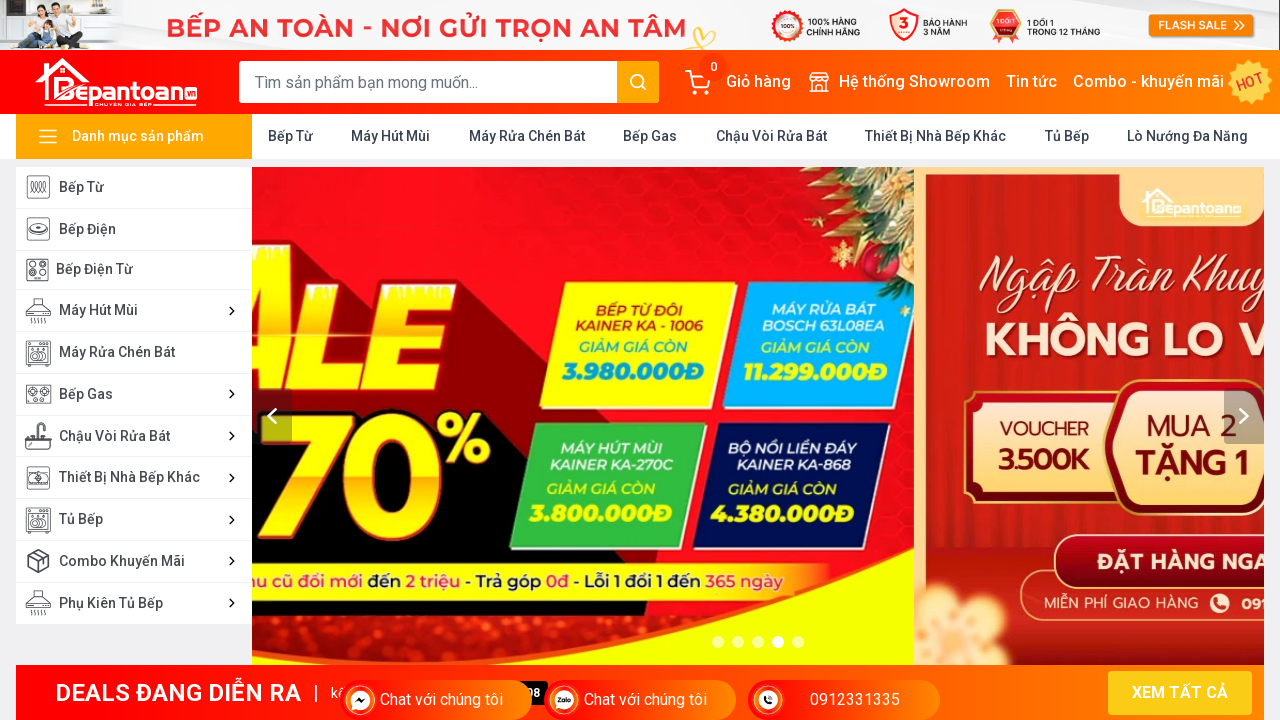

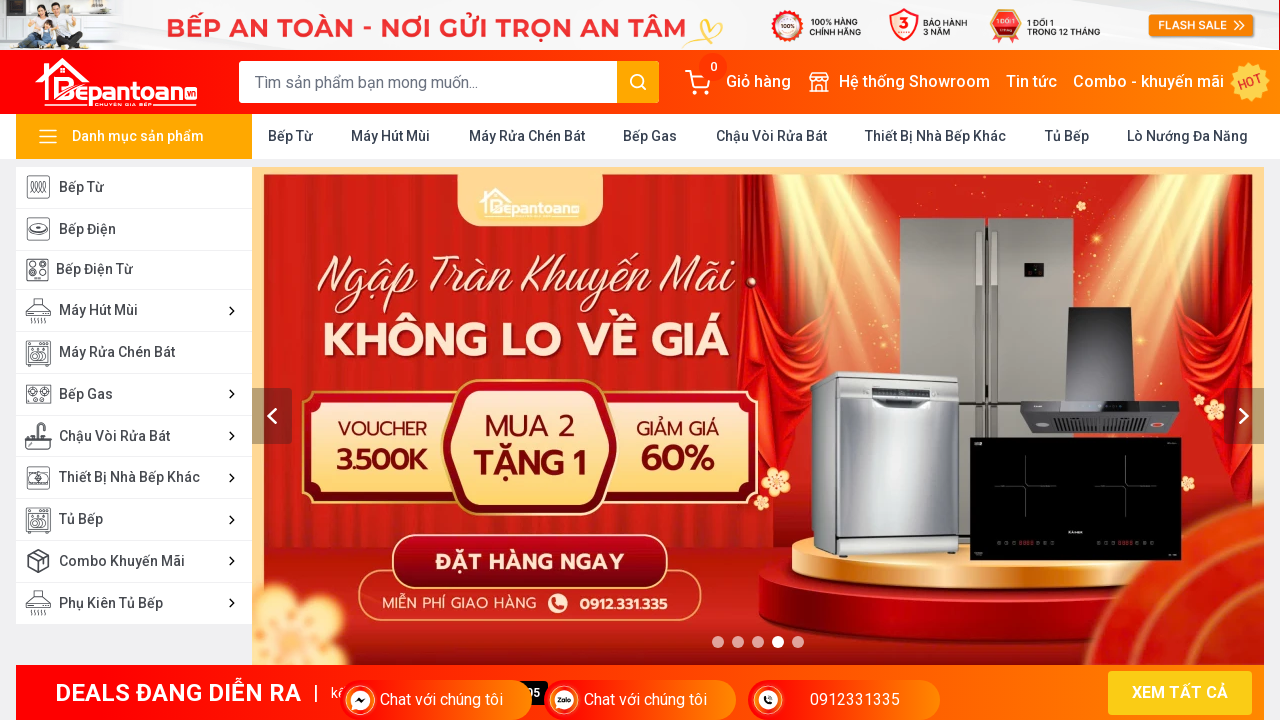